Navigates to a budget tracking web application and clicks on the Settings ("Setări") menu option, then waits for the settings page content to load.

Starting URL: https://bugetjukov.web.app

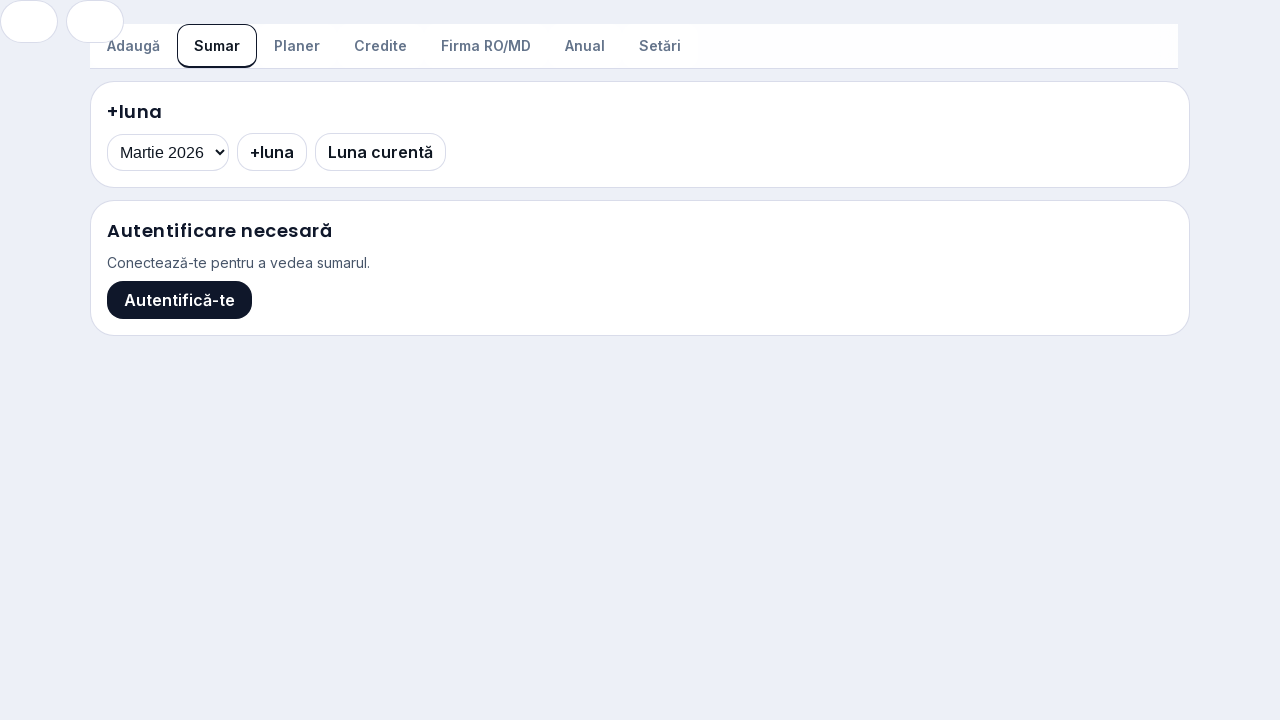

Navigated to budget tracking web application
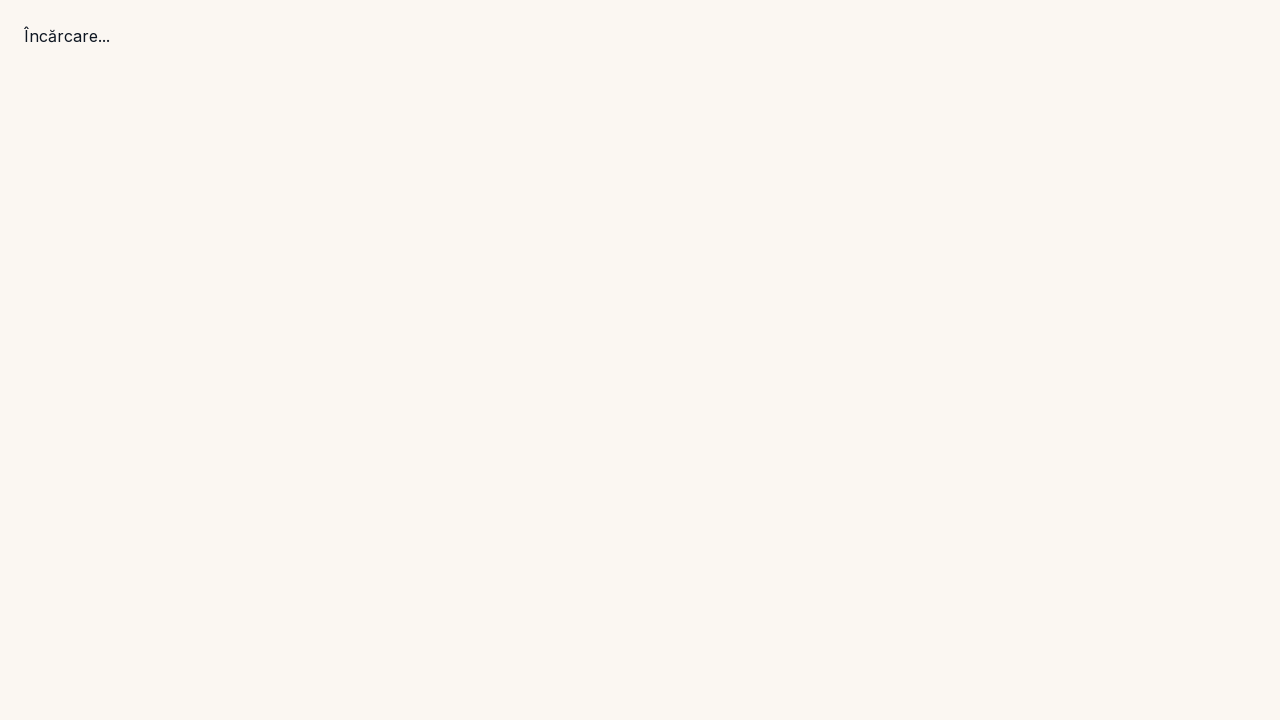

Clicked on Settings (Setări) menu option at (660, 46) on text=Setări
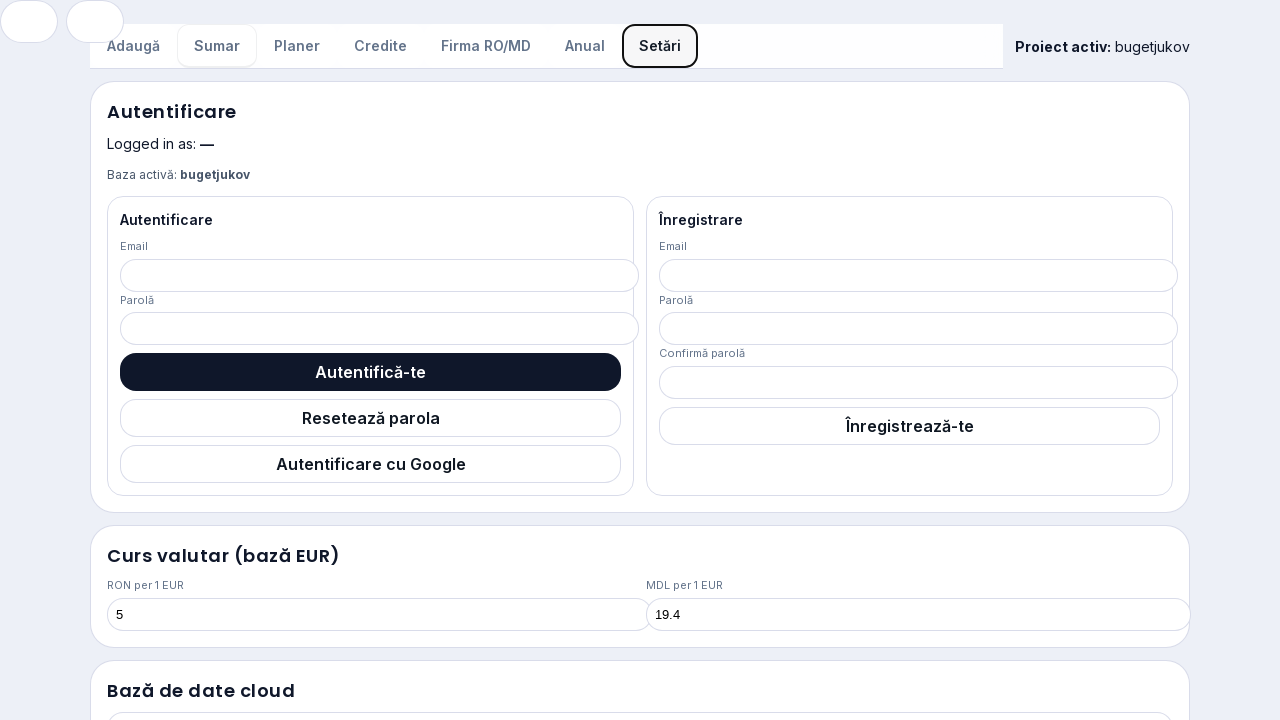

Settings page content loaded - select elements are present
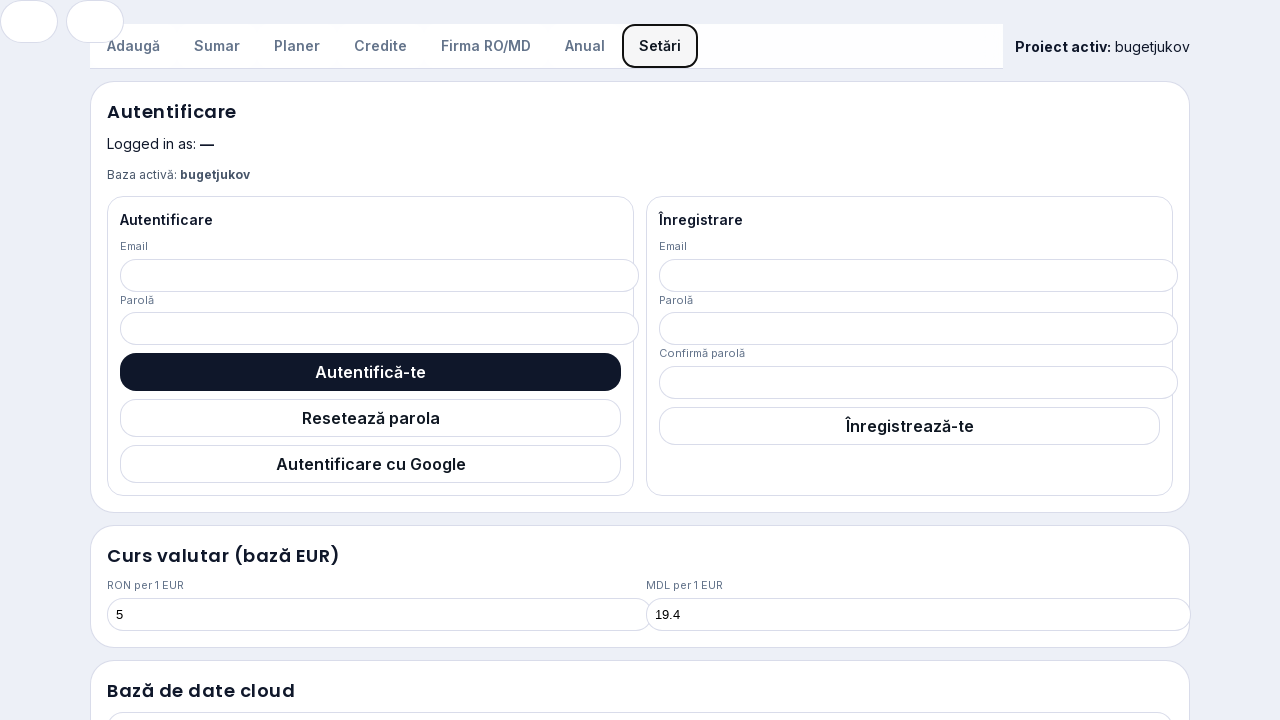

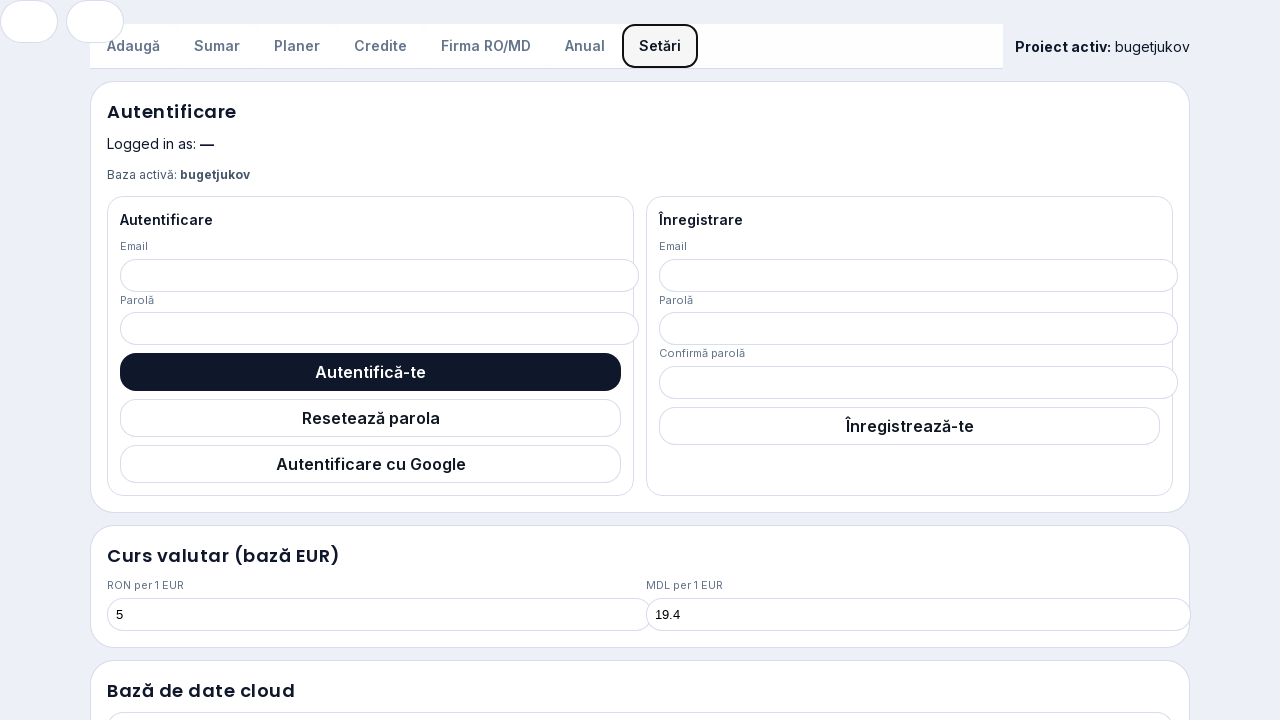